Tests browser window handling by clicking the "New Tab" button three times to open multiple tabs, then switches back to the parent window

Starting URL: https://demoqa.com/browser-windows

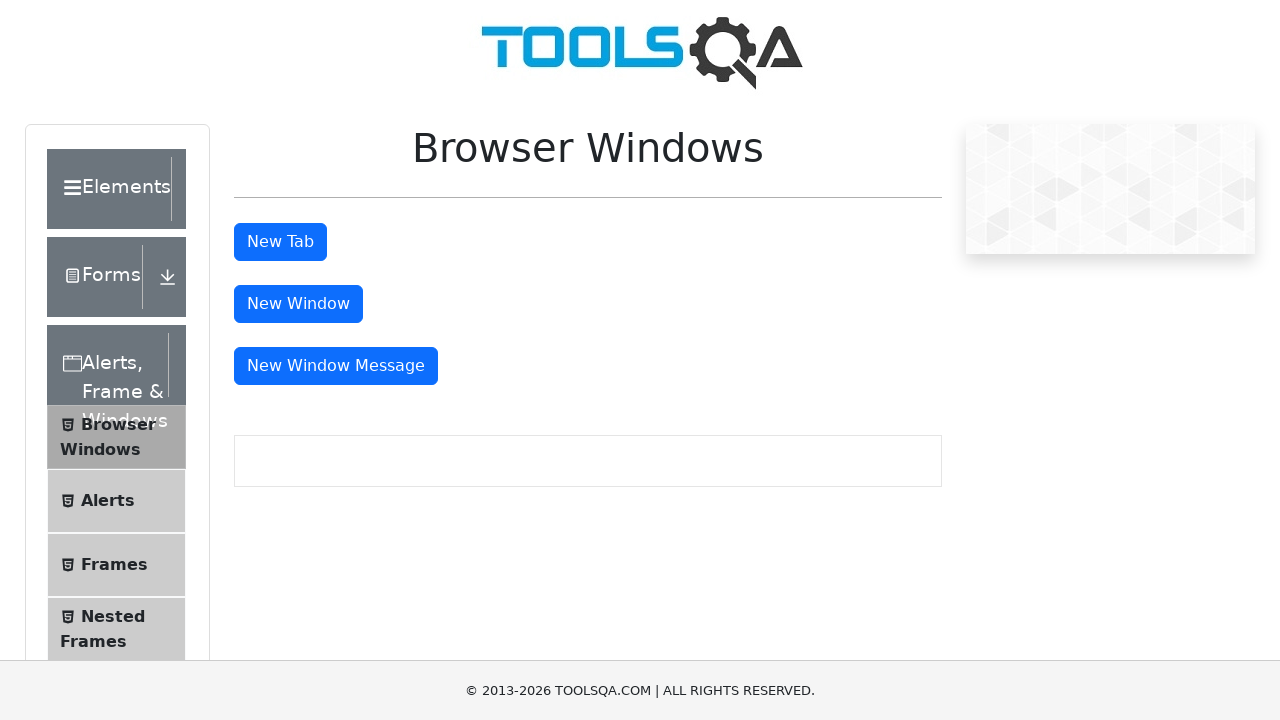

Clicked 'New Tab' button to open a new tab at (280, 242) on #tabButton
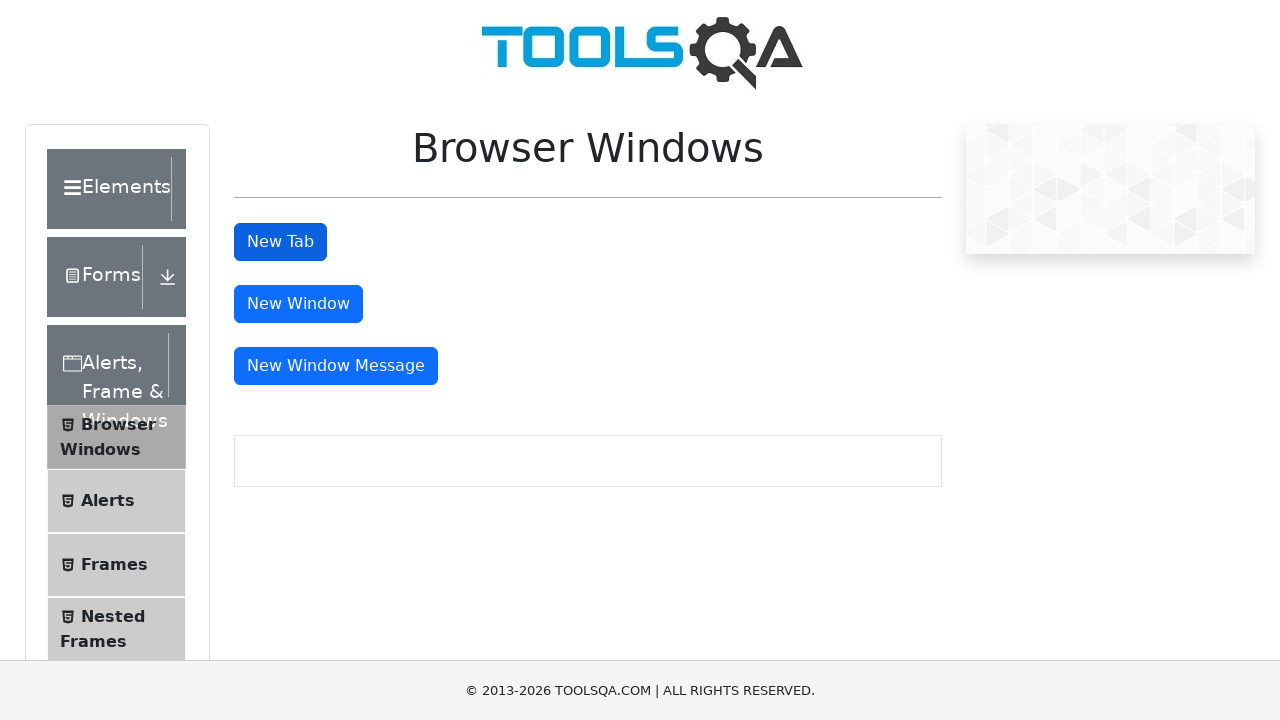

Waited 1500ms for new tab to fully load
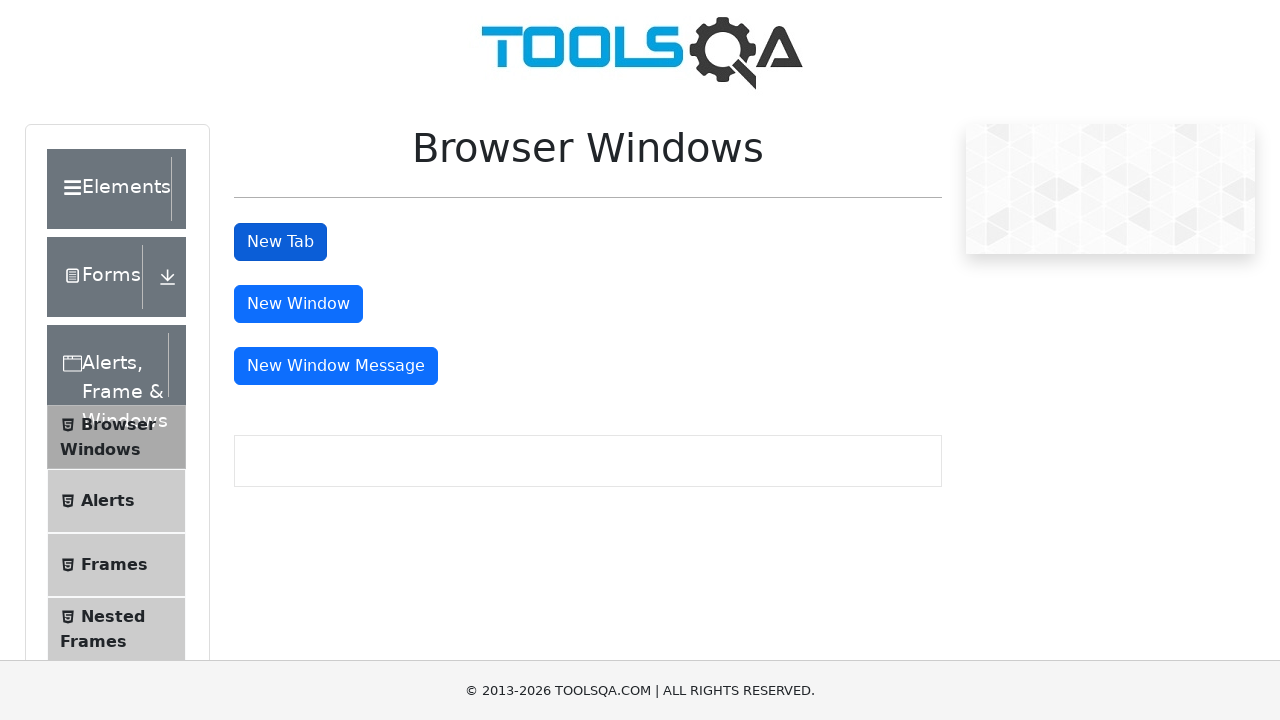

Clicked 'New Tab' button to open a new tab at (280, 242) on #tabButton
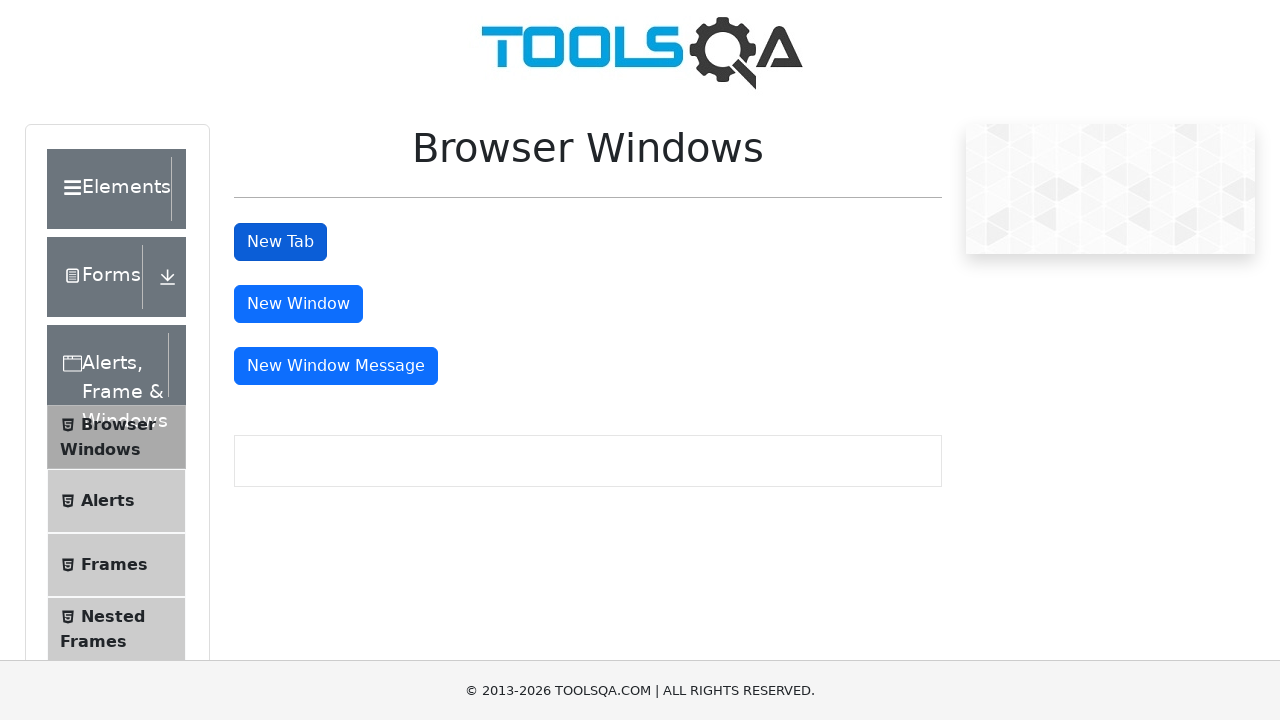

Waited 1500ms for new tab to fully load
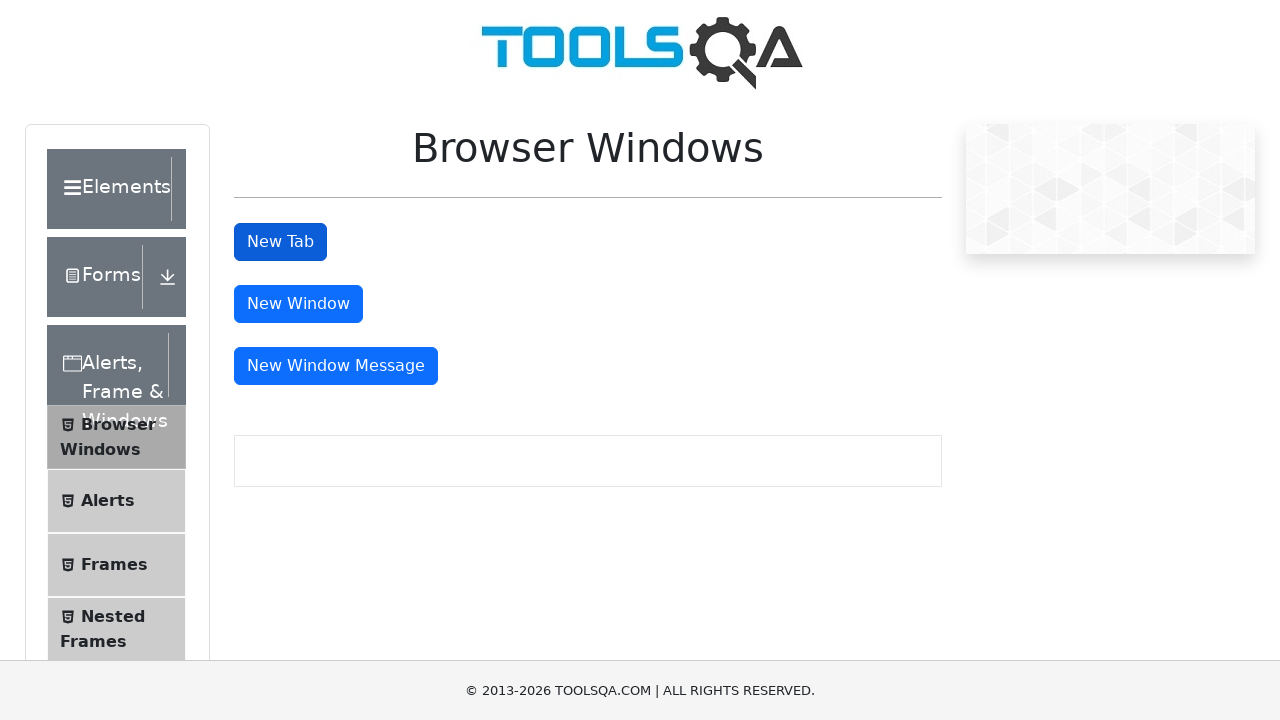

Clicked 'New Tab' button to open a new tab at (280, 242) on #tabButton
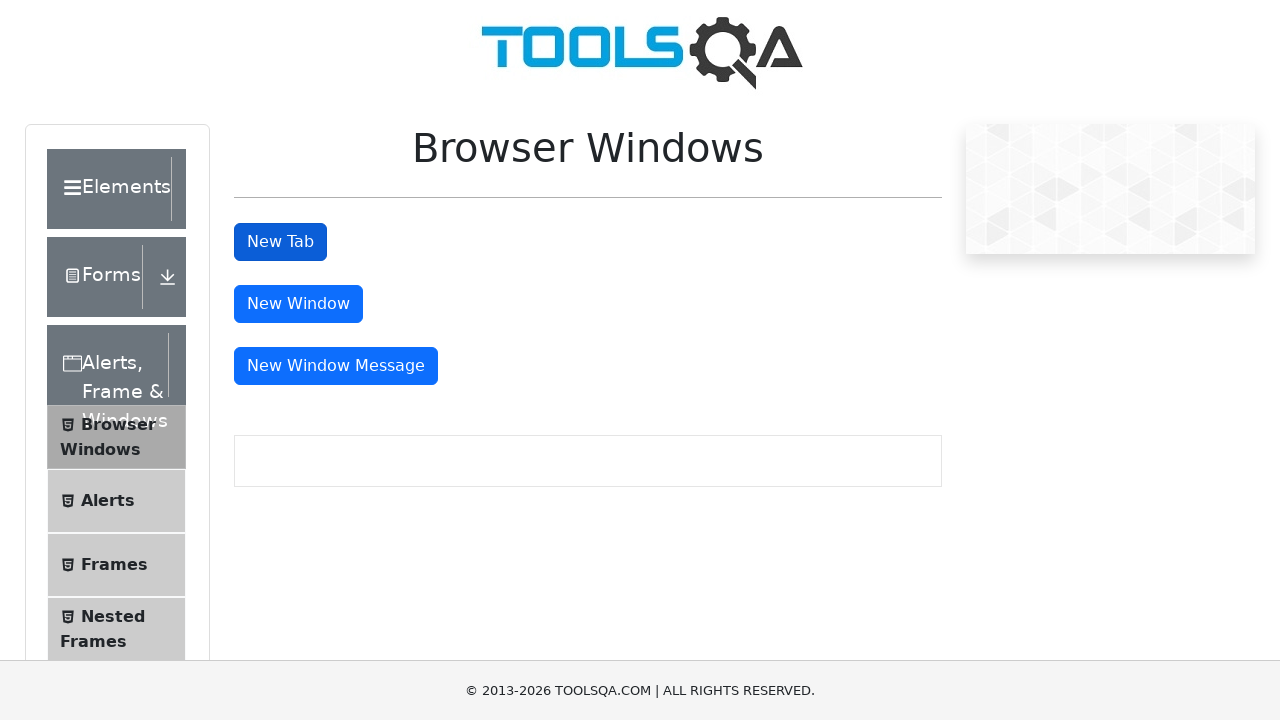

Waited 1500ms for new tab to fully load
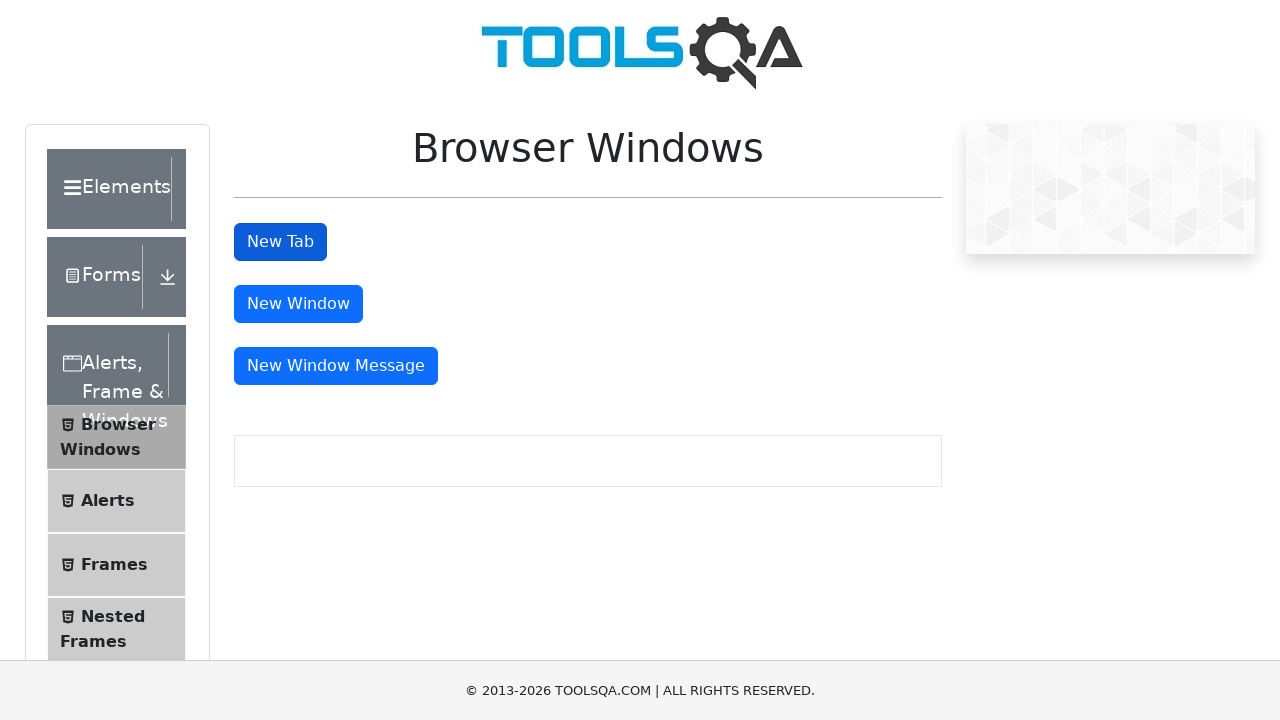

Retrieved all open pages/tabs from browser context
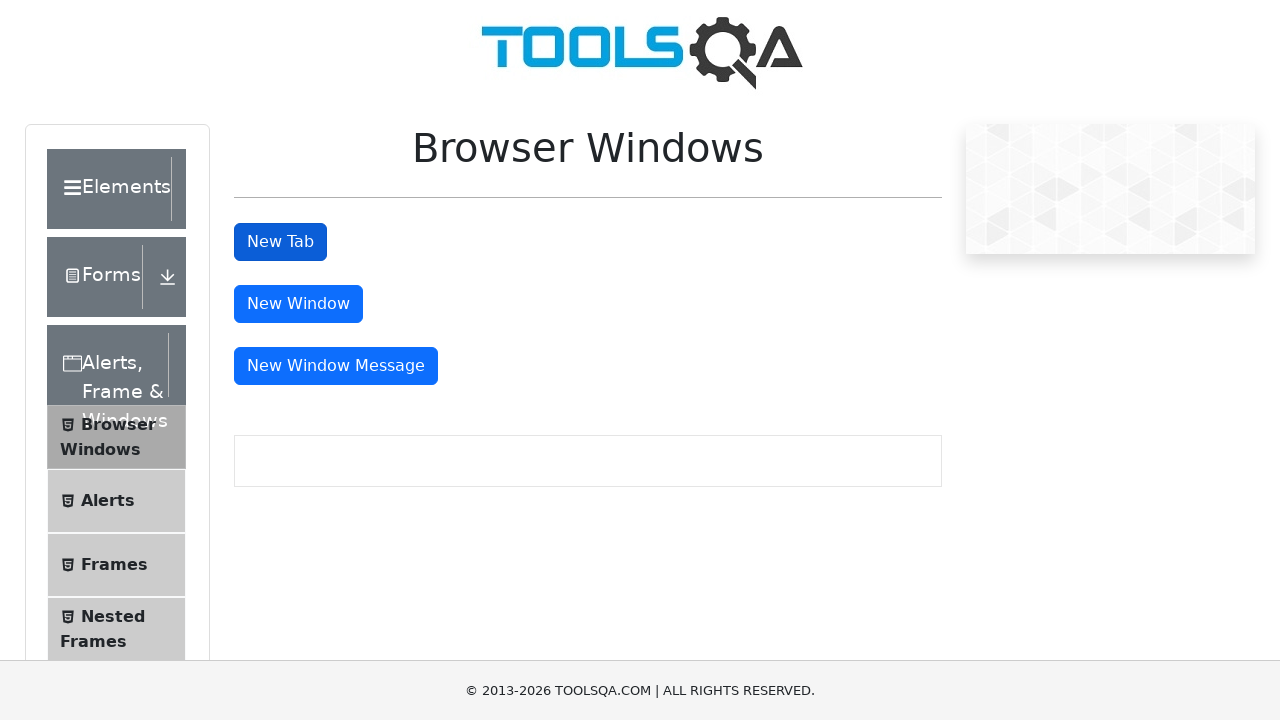

Closed a child tab, keeping only parent window
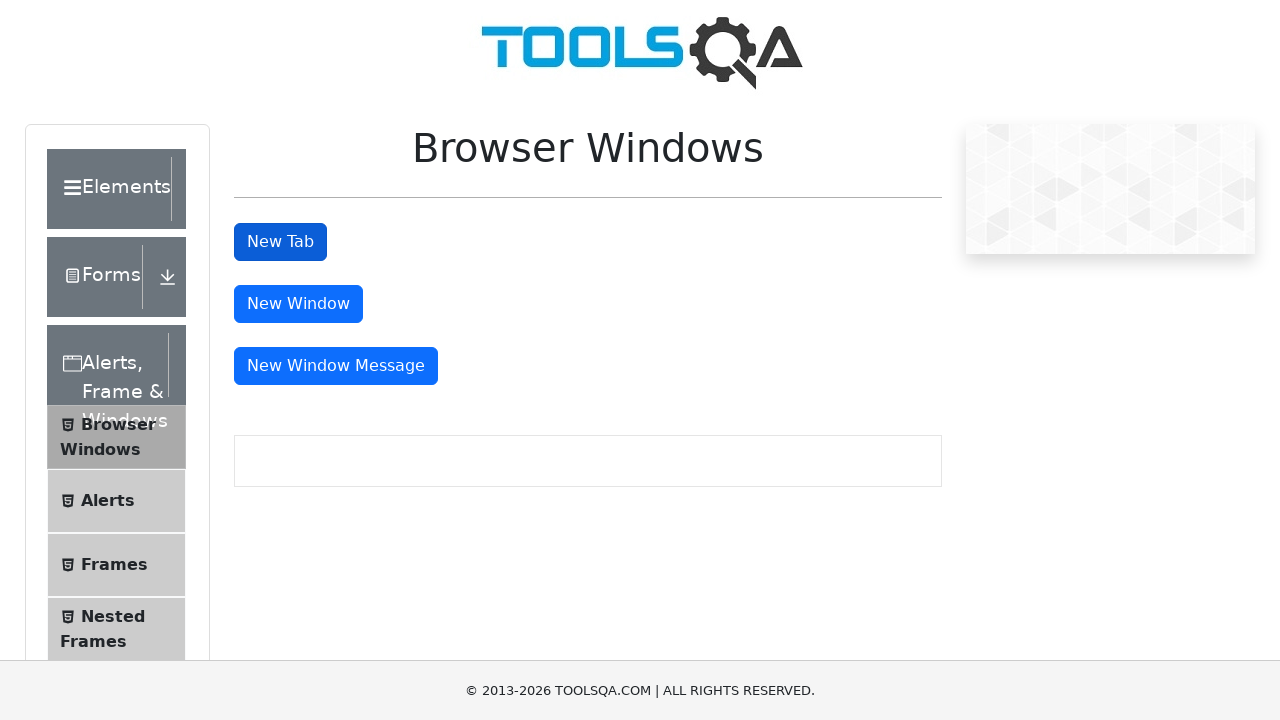

Closed a child tab, keeping only parent window
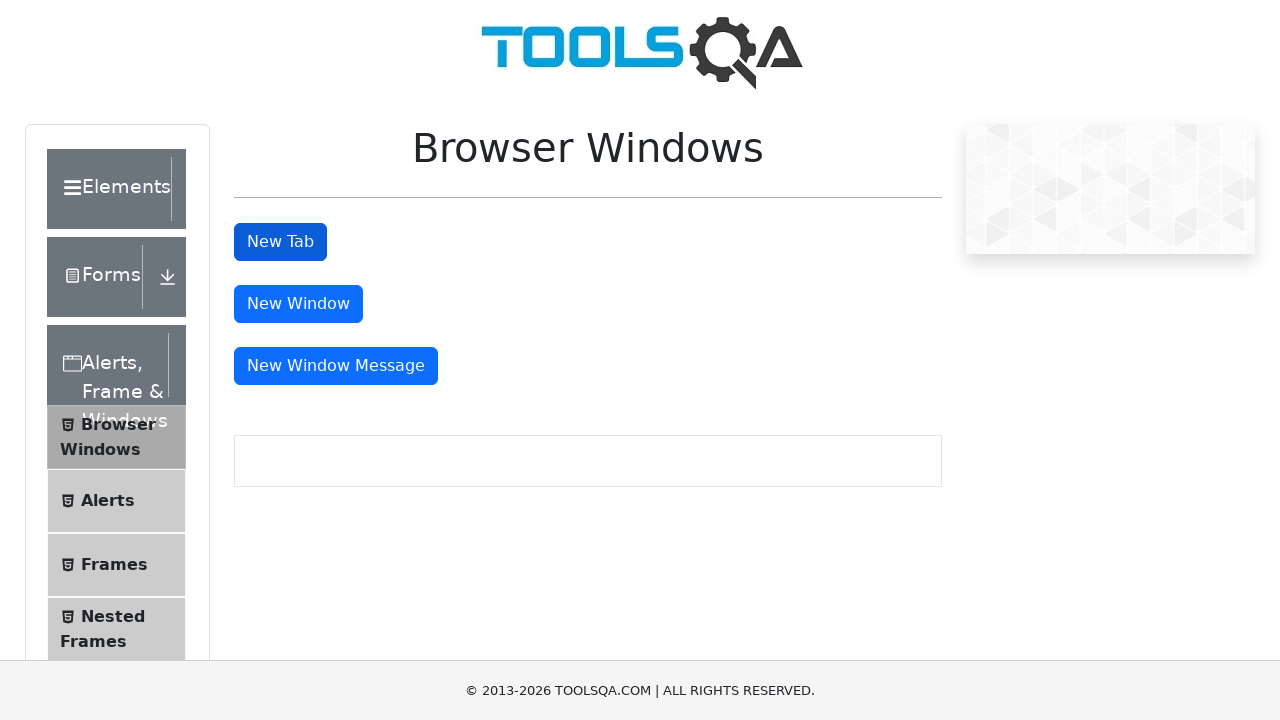

Closed a child tab, keeping only parent window
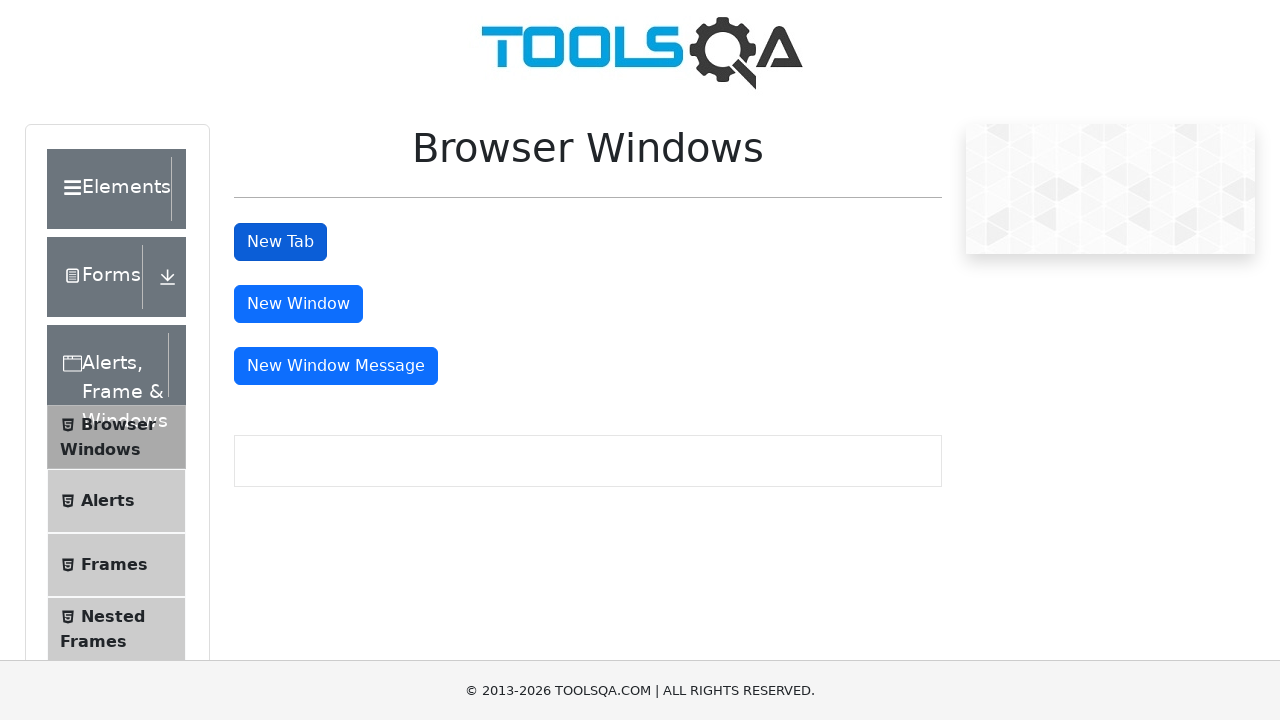

Brought parent window to front
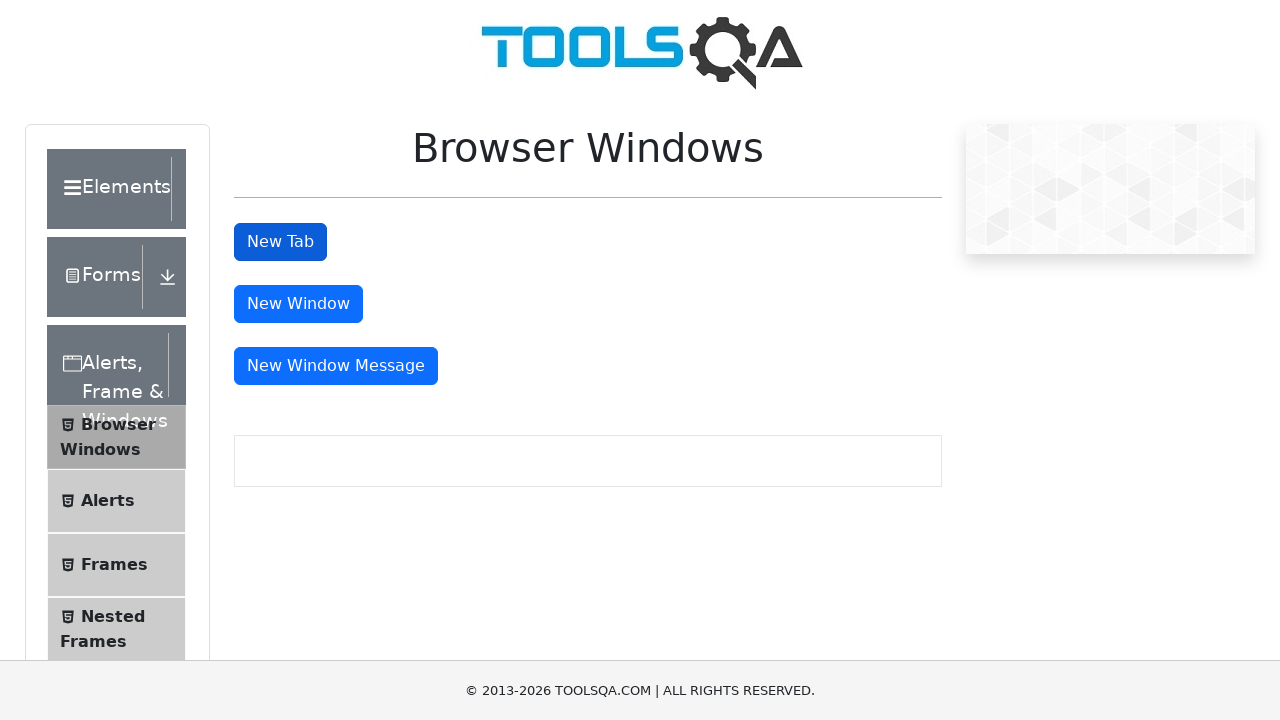

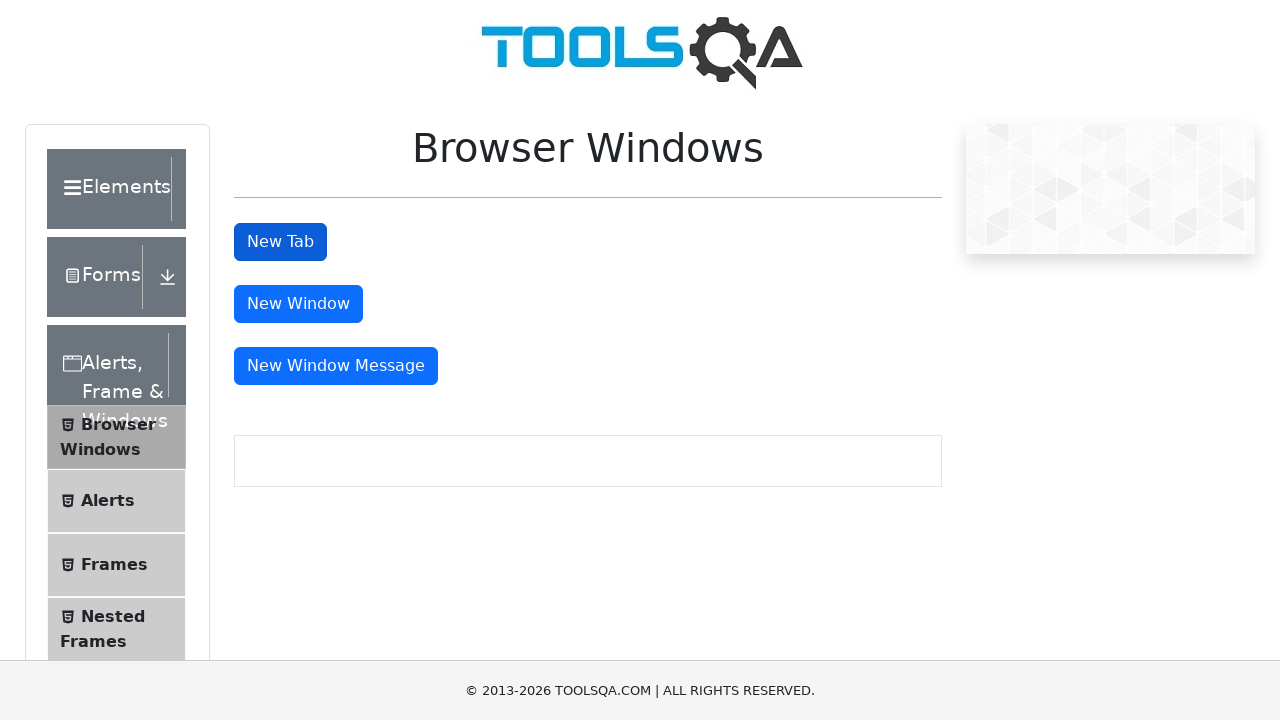